Tests a math quiz page by reading two numbers, calculating their sum, selecting the correct answer from a dropdown, and submitting the form

Starting URL: http://suninjuly.github.io/selects1.html

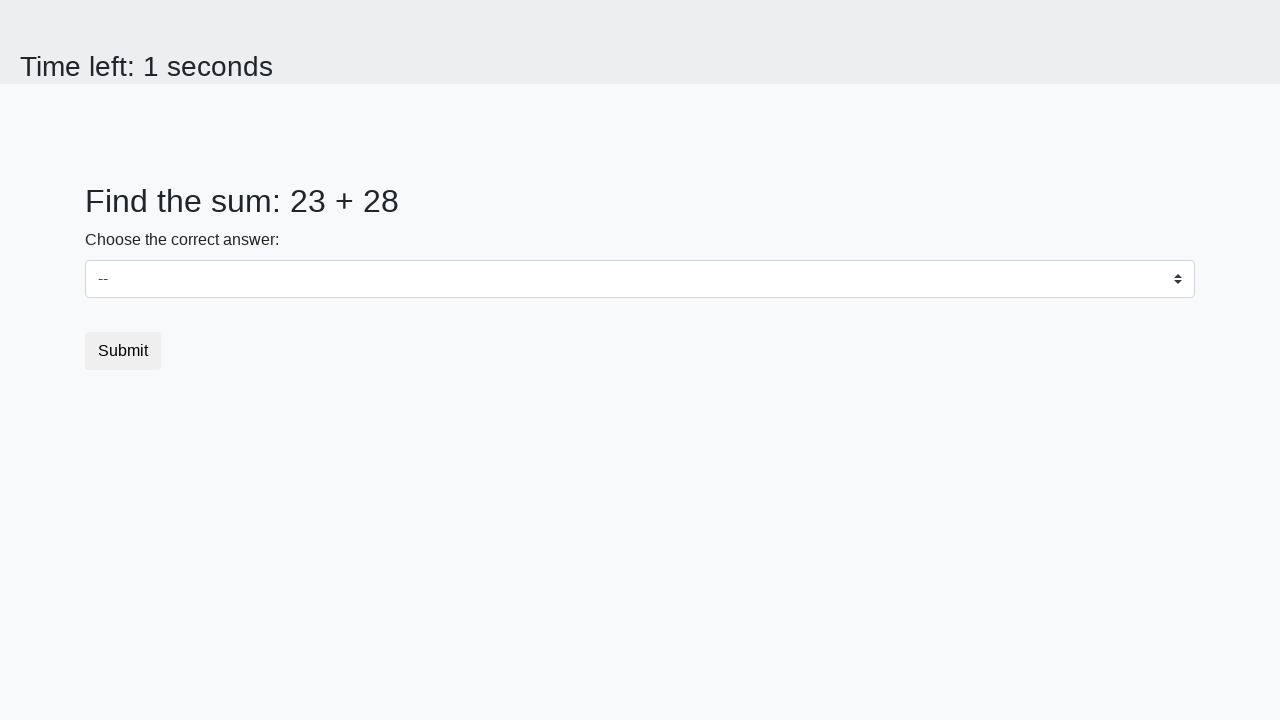

Read first number from #num1 element
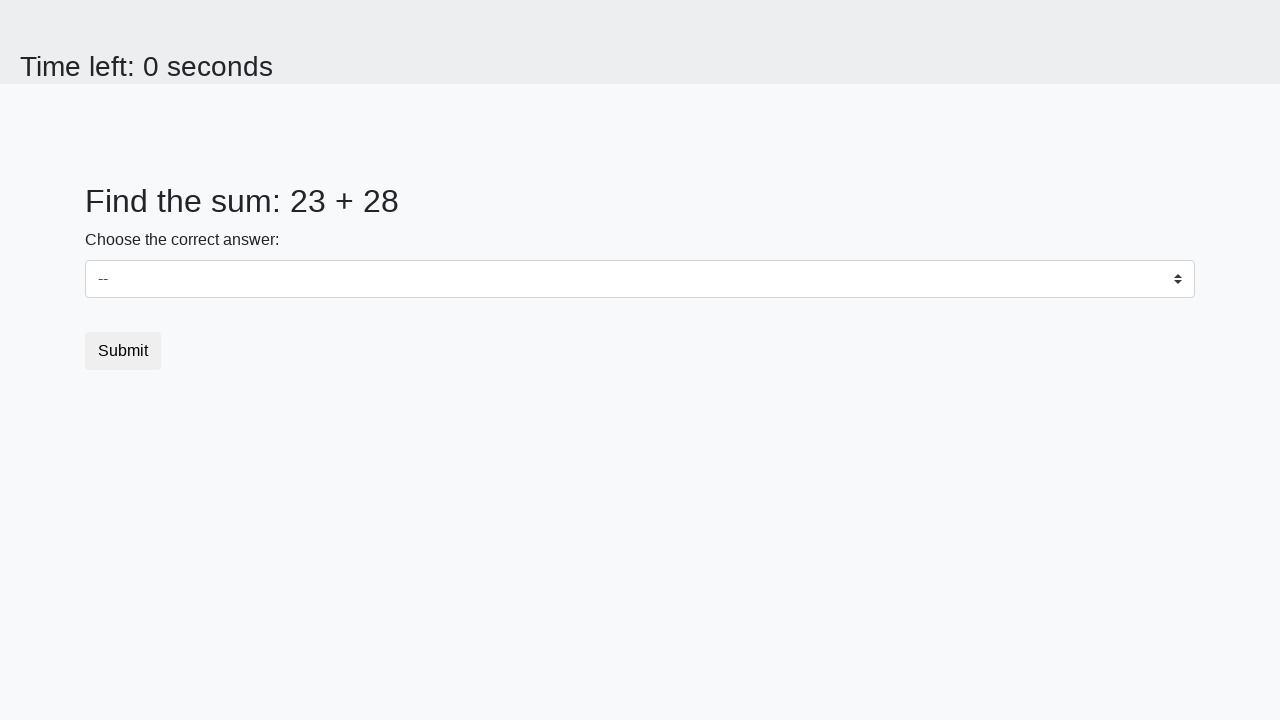

Read second number from #num2 element
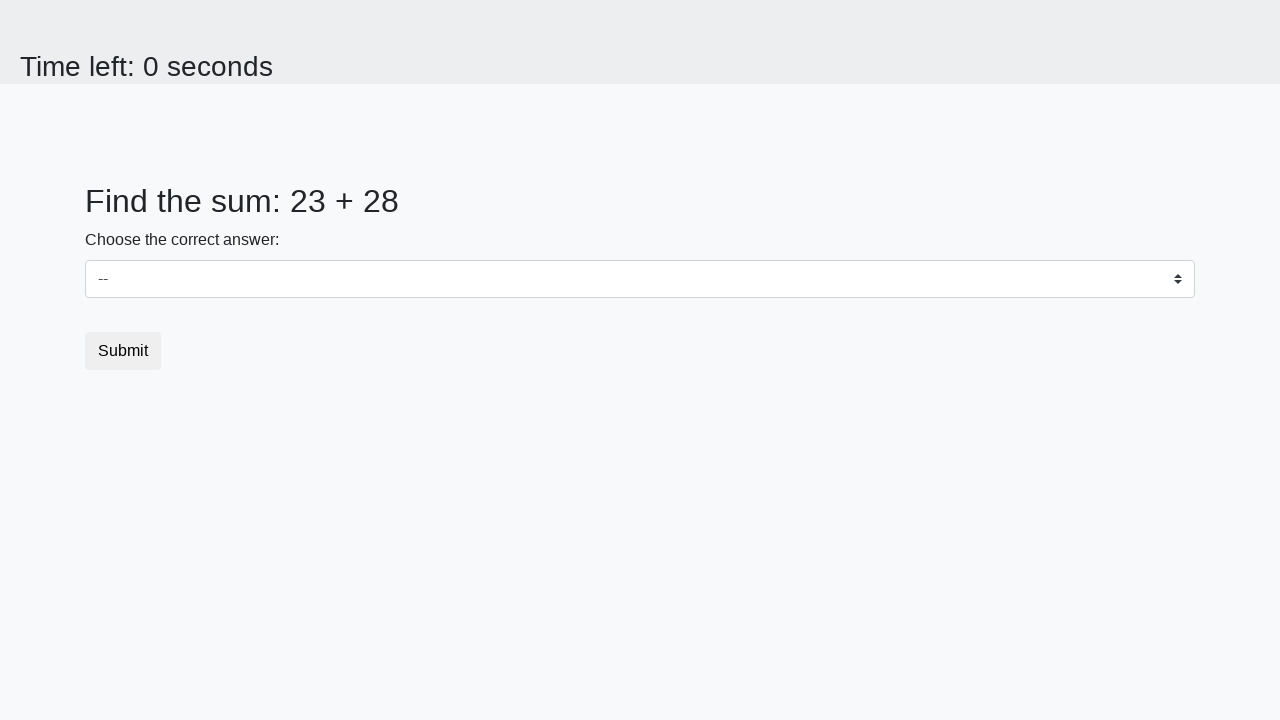

Calculated sum: 23 + 28 = 51
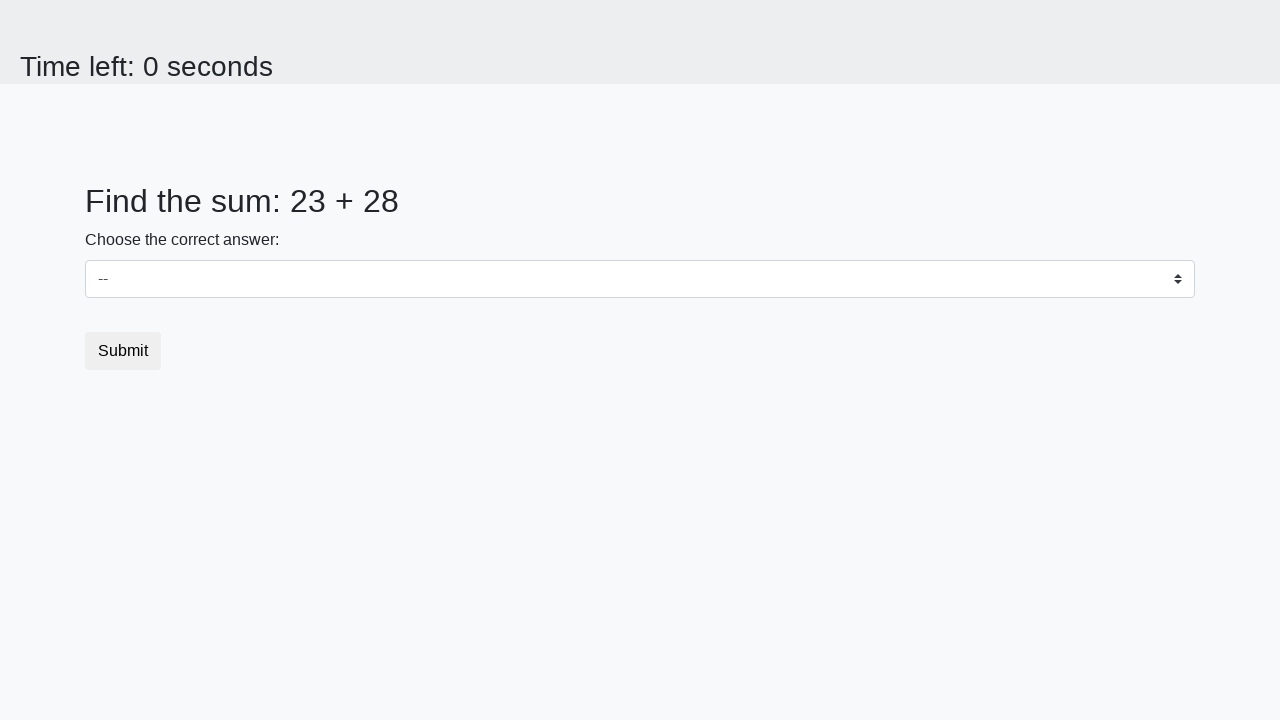

Clicked on the dropdown select element at (640, 279) on select
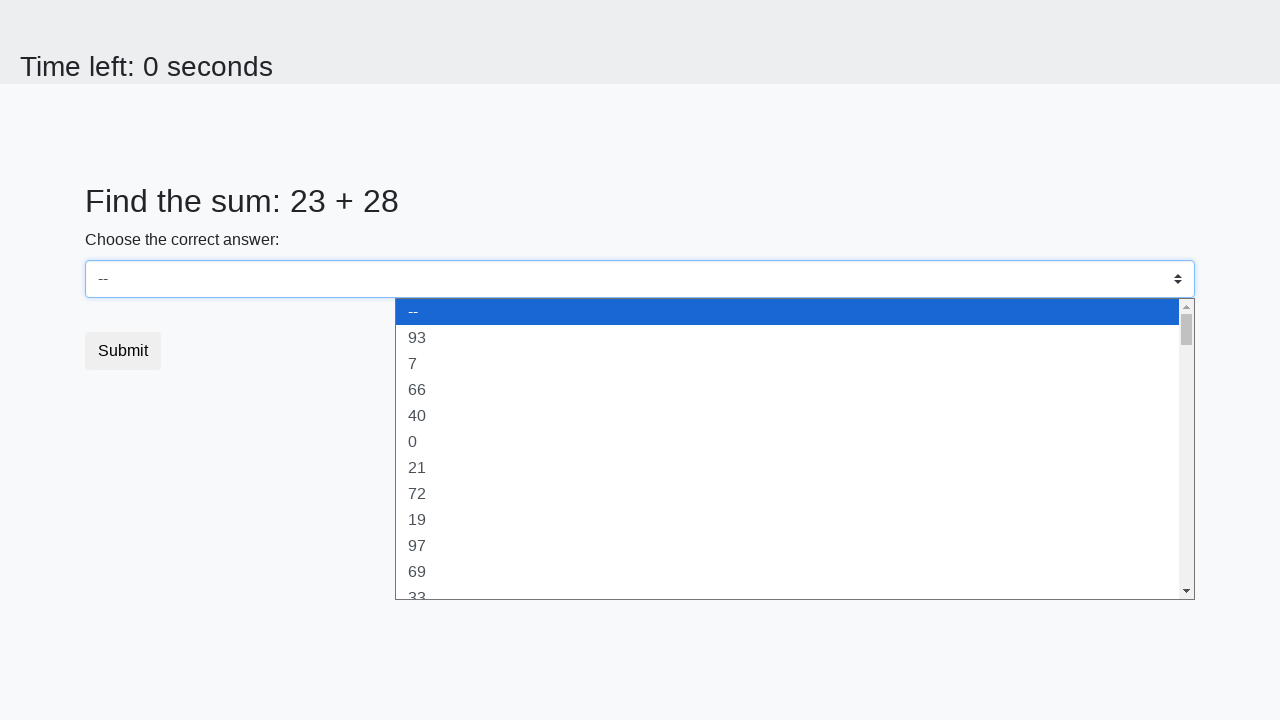

Selected correct answer '51' from dropdown on select
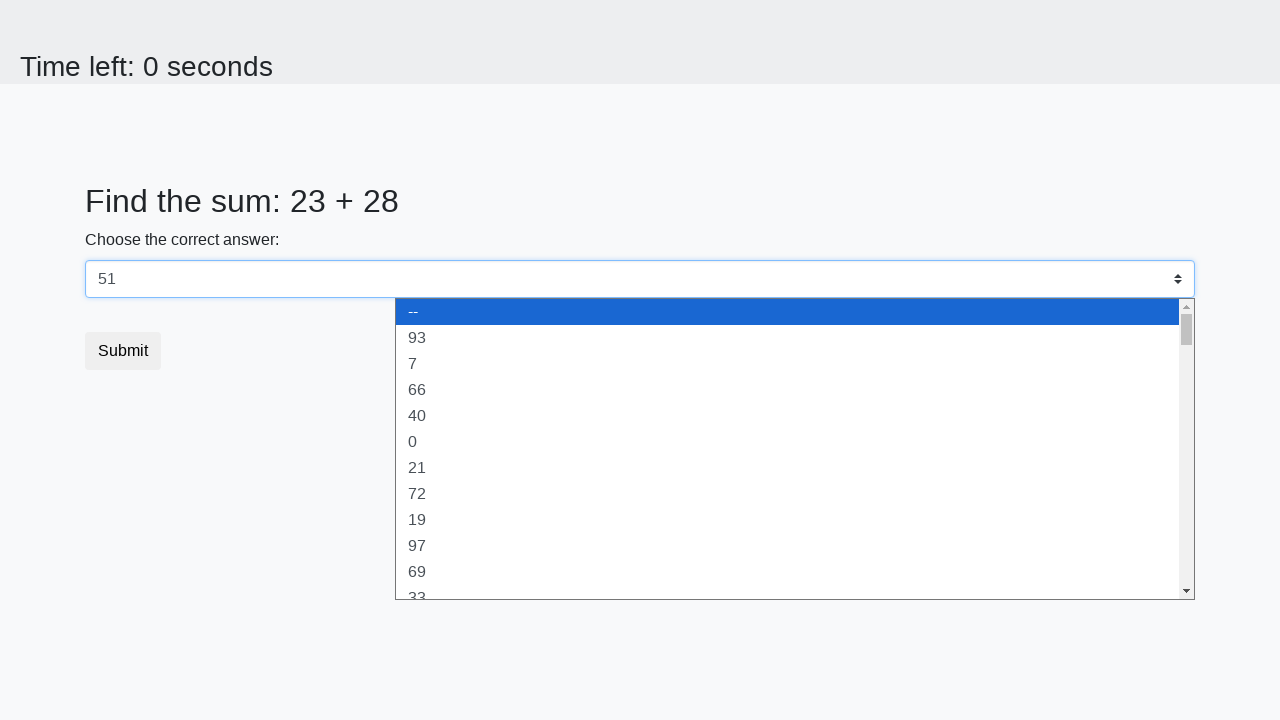

Clicked submit button to complete math quiz at (123, 351) on .btn-default
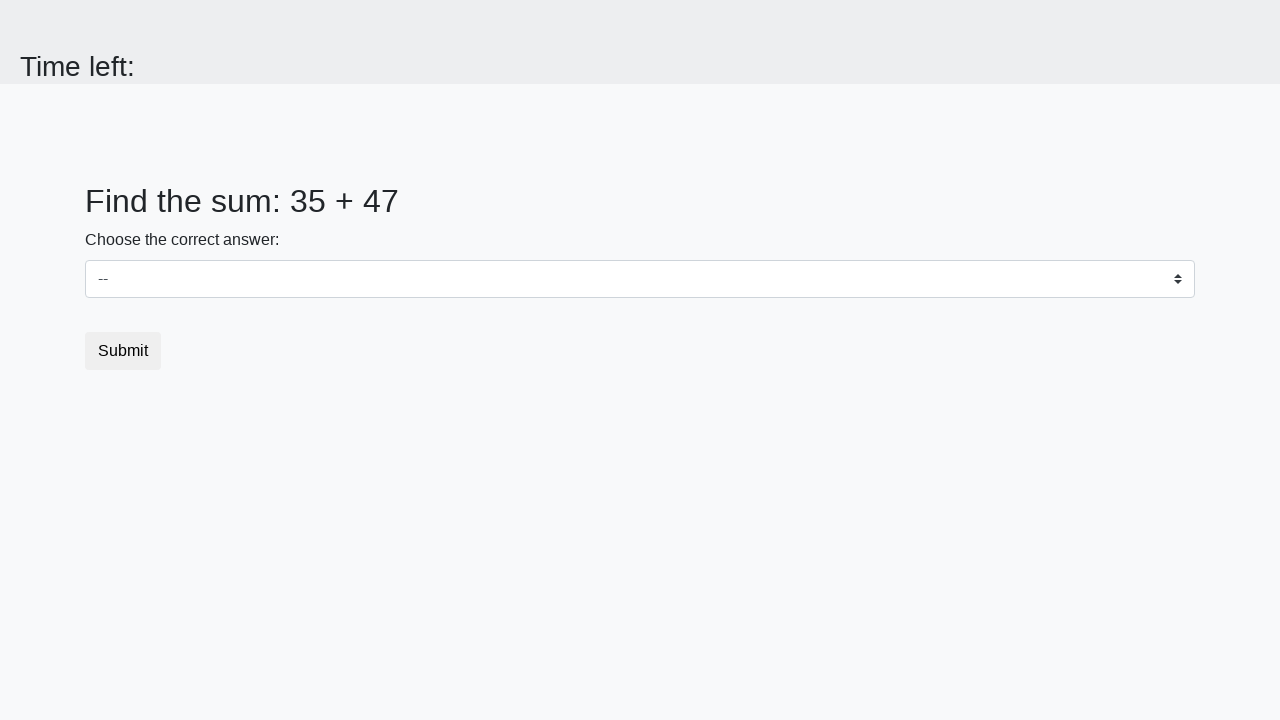

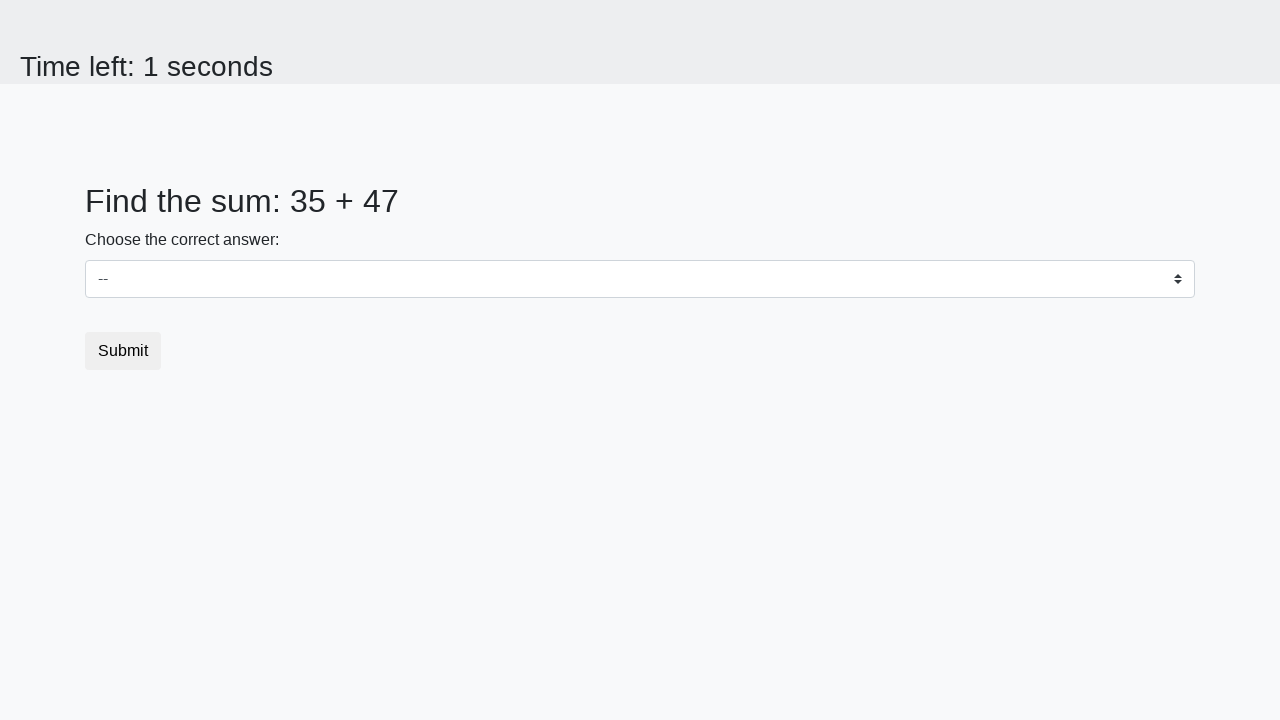